Tests browser window handling by clicking a Twitter link that opens in a new window, switching to the child window, closing it, and switching back to the parent window.

Starting URL: https://opensource-demo.orangehrmlive.com/

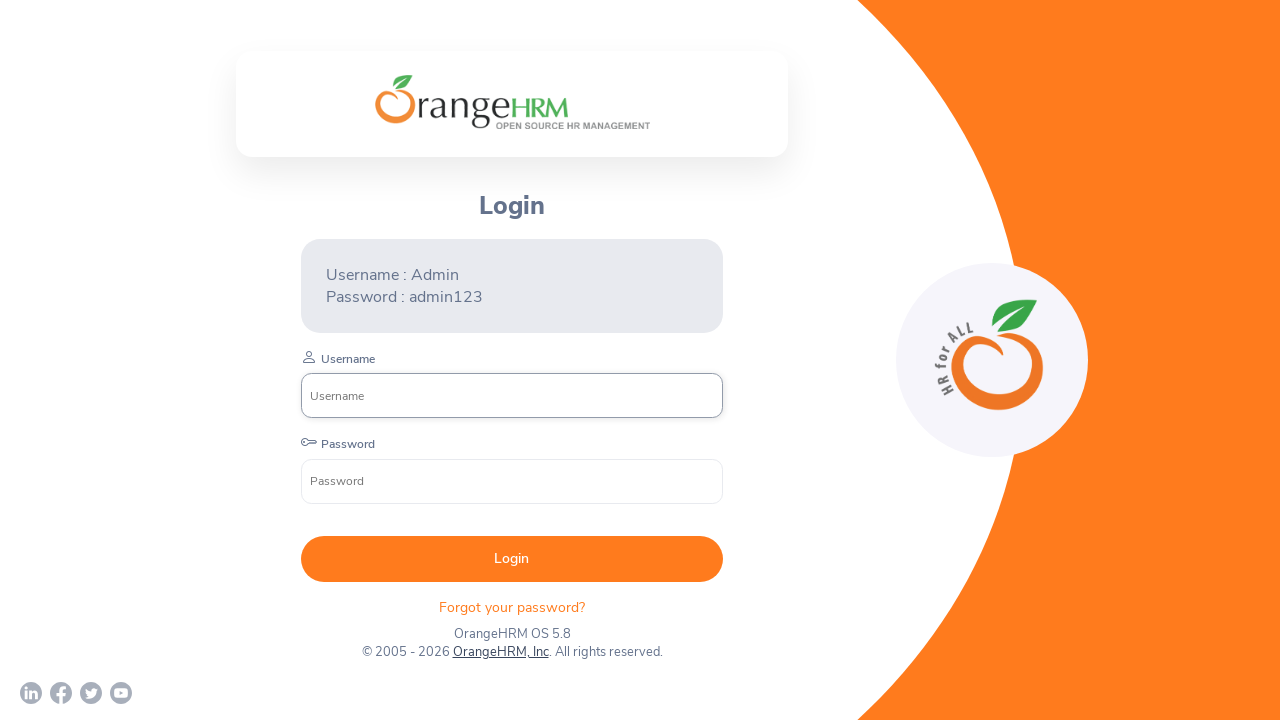

Waited for page to reach networkidle state on Orange HRM demo site
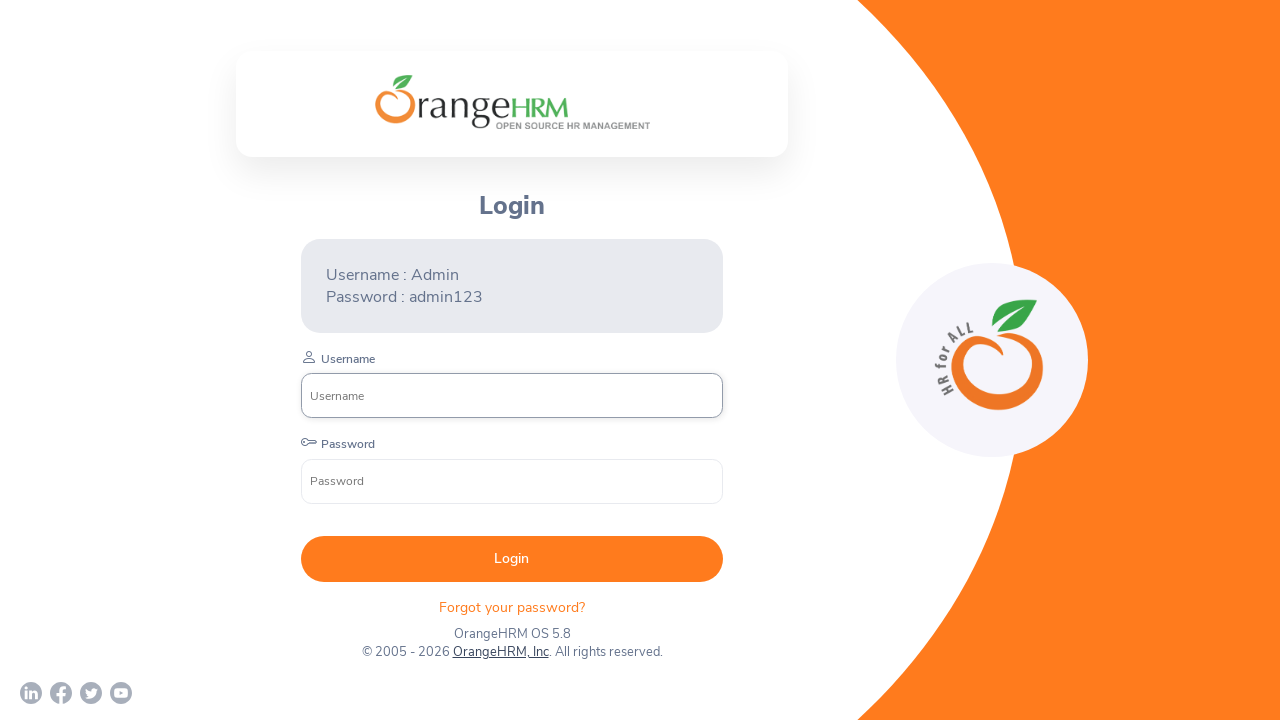

Clicked Twitter link which opened in a new window at (91, 693) on a[href*='twitter']
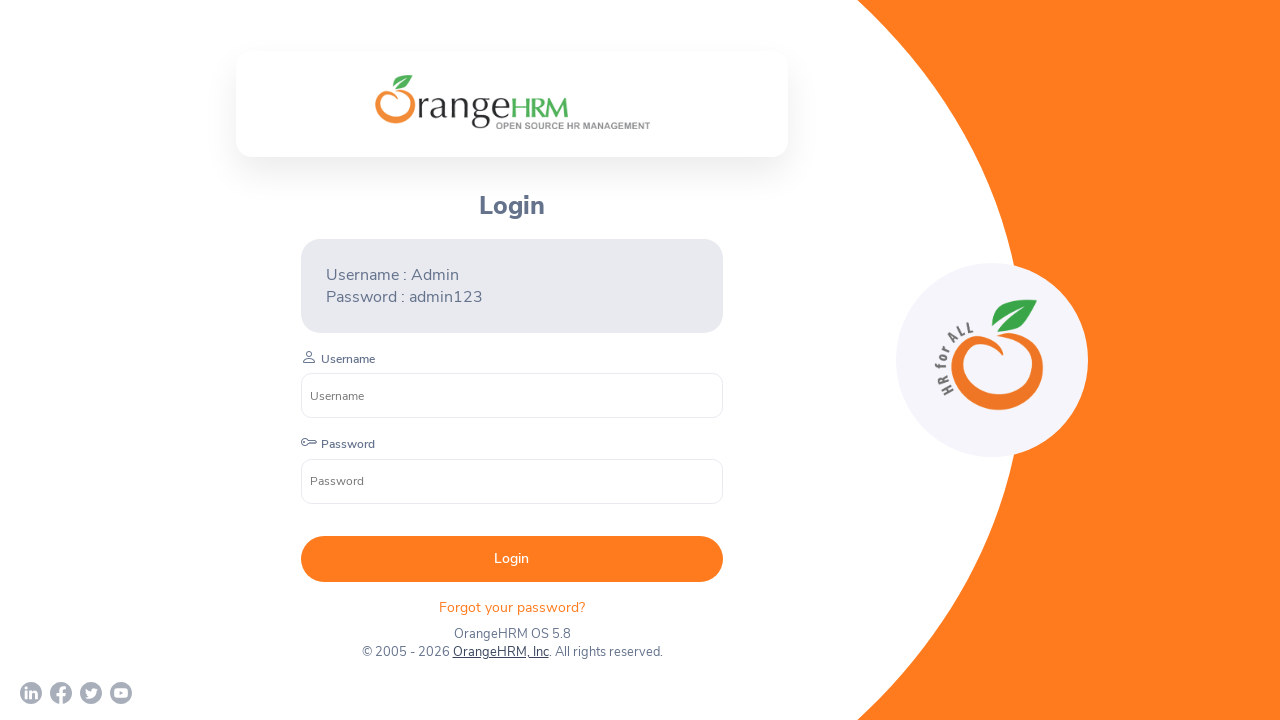

Obtained reference to child window
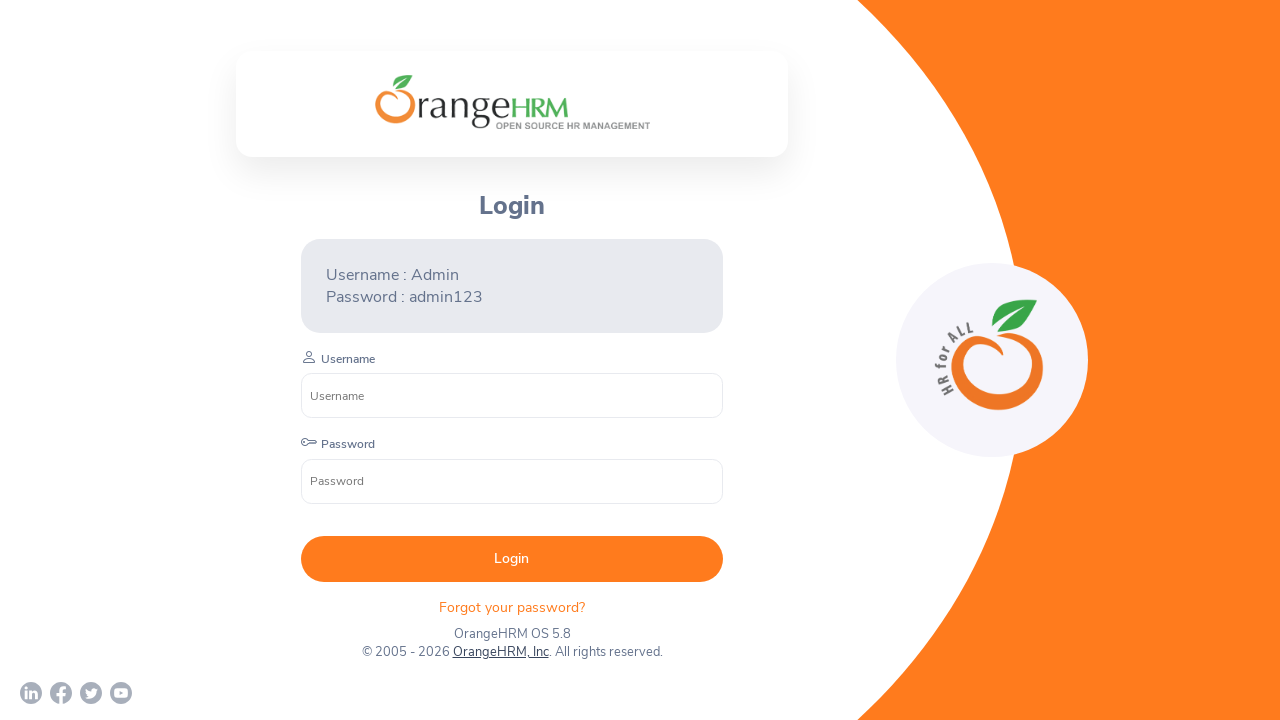

Child window page loaded completely
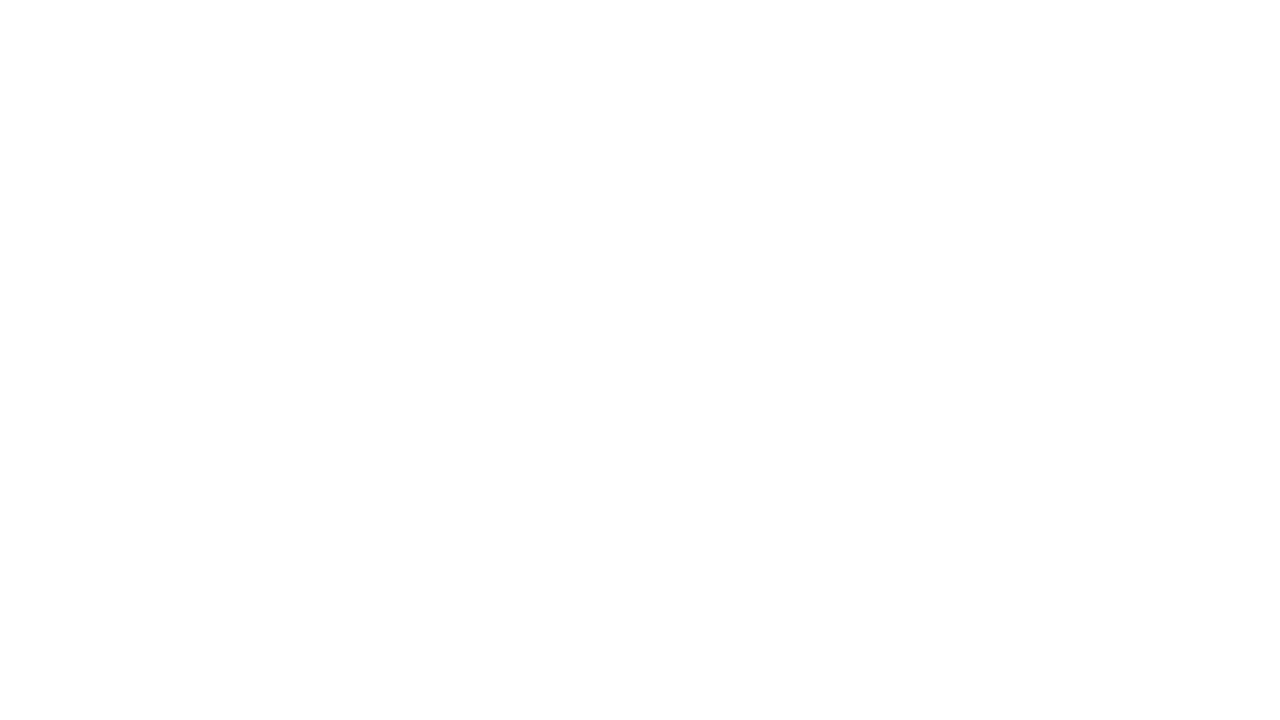

Captured child window URL: chrome-error://chromewebdata/
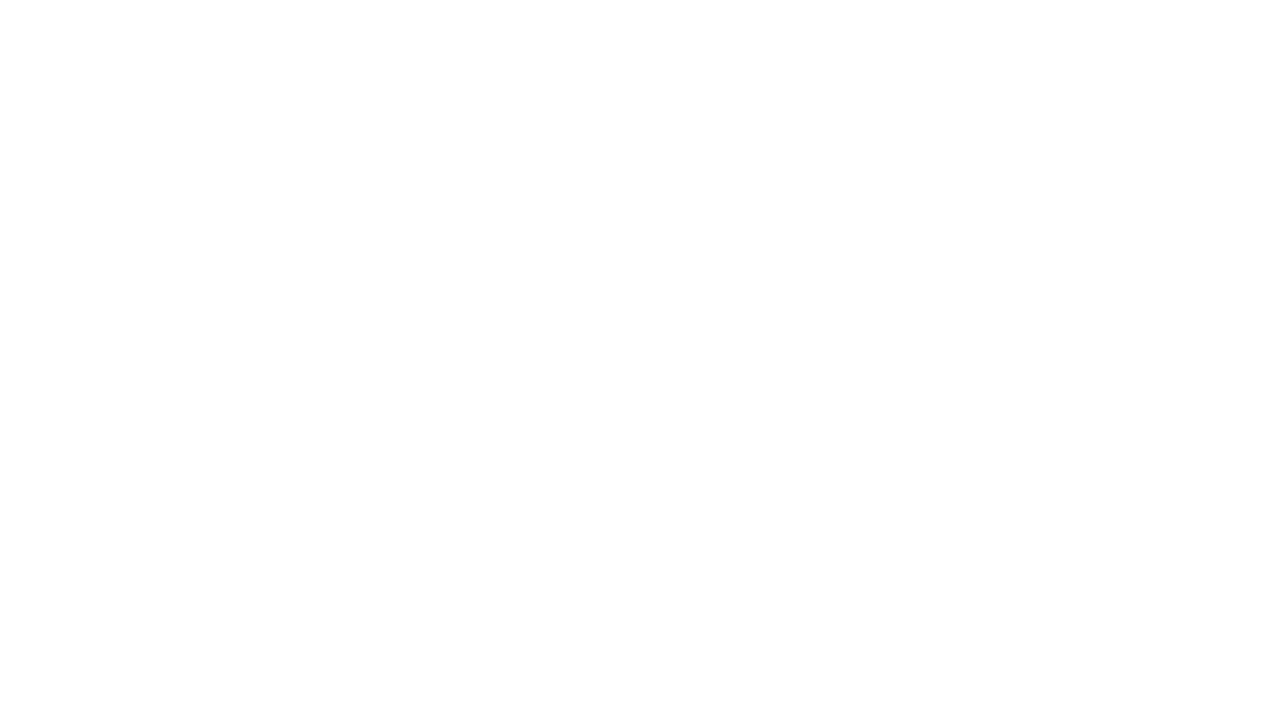

Closed the child window
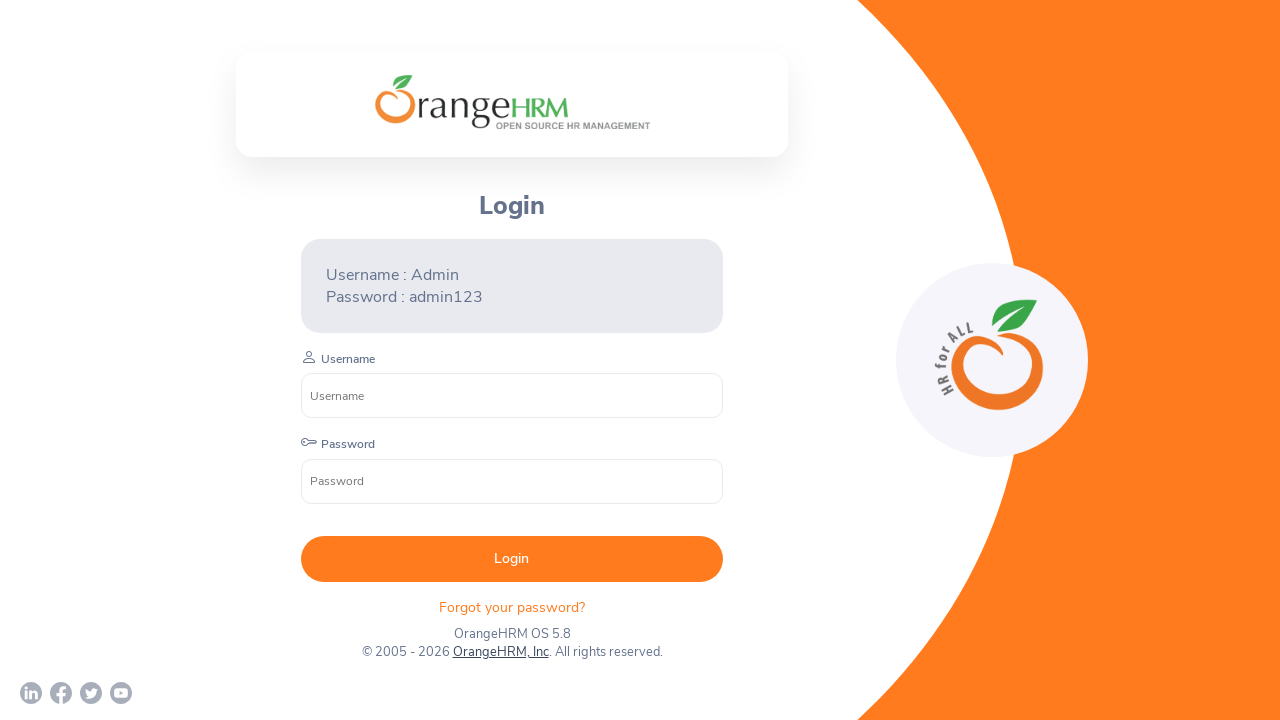

Verified parent window is still active with URL: https://opensource-demo.orangehrmlive.com/web/index.php/auth/login
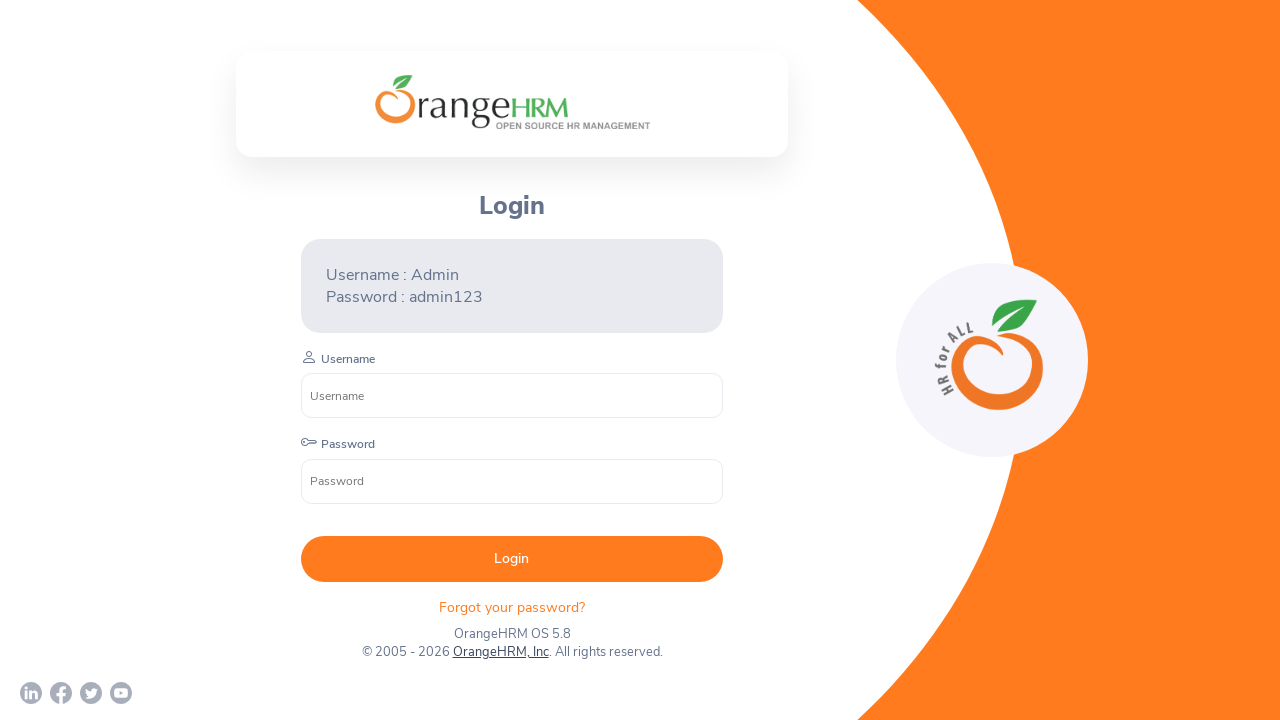

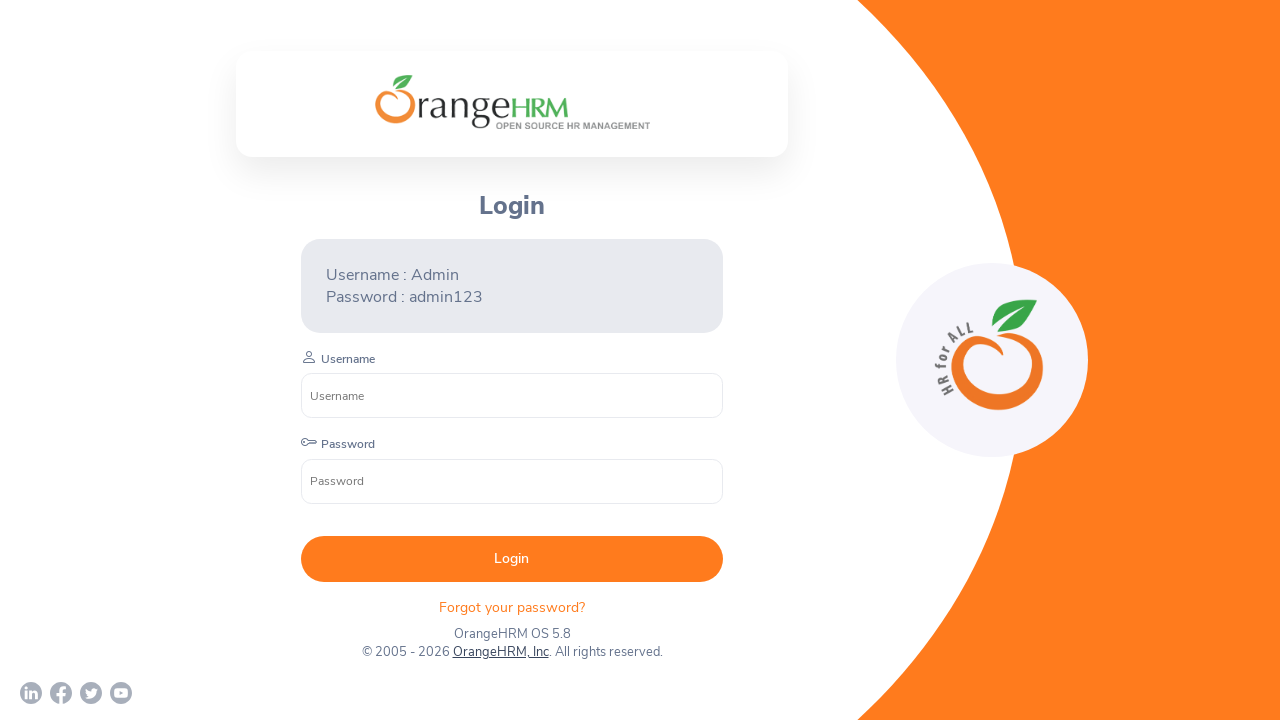